Tests Python.org search functionality by searching for "getting started", clicking on a specific result link, and verifying the date displayed on the resulting page.

Starting URL: https://www.python.org

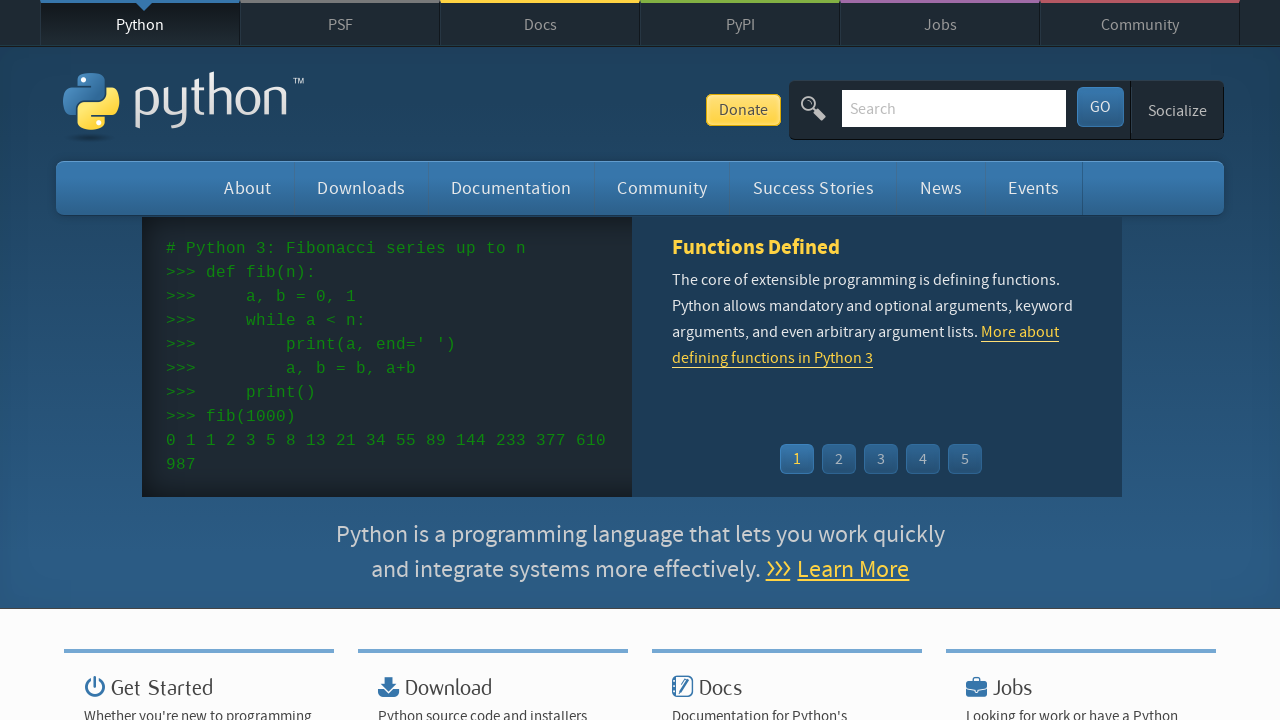

Filled search field with 'getting started' on #id-search-field
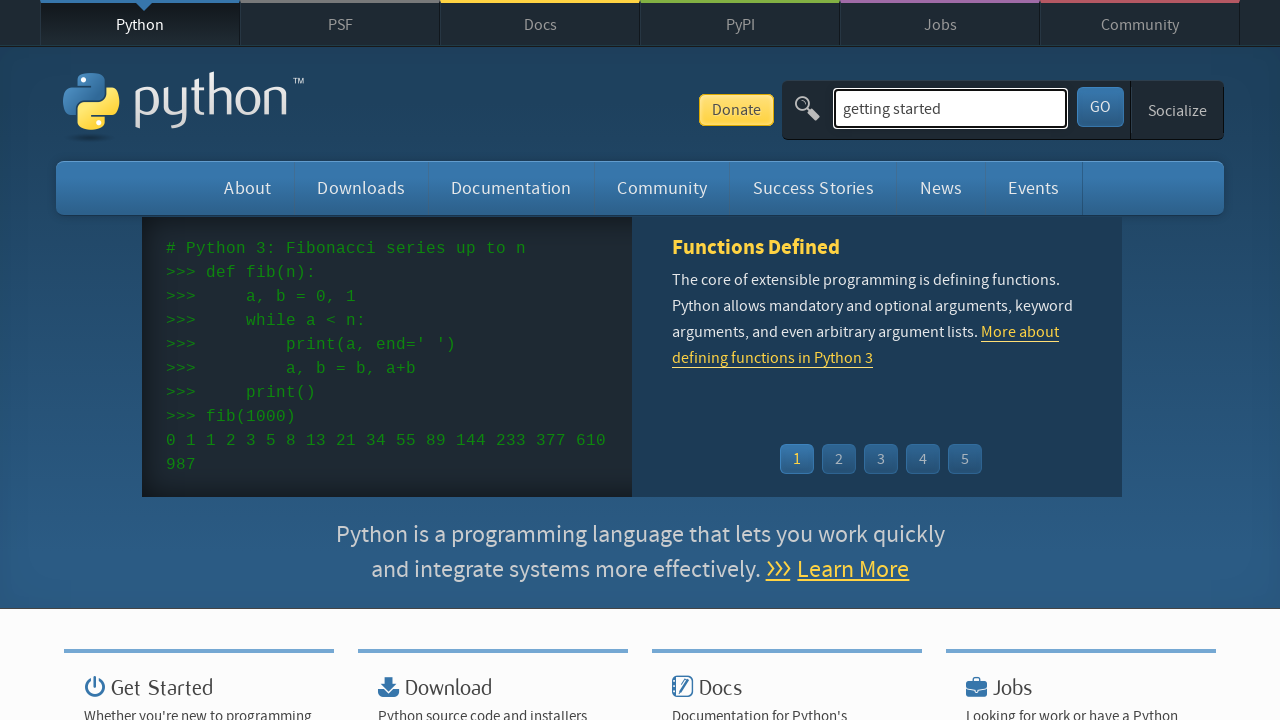

Pressed Enter to submit search on #id-search-field
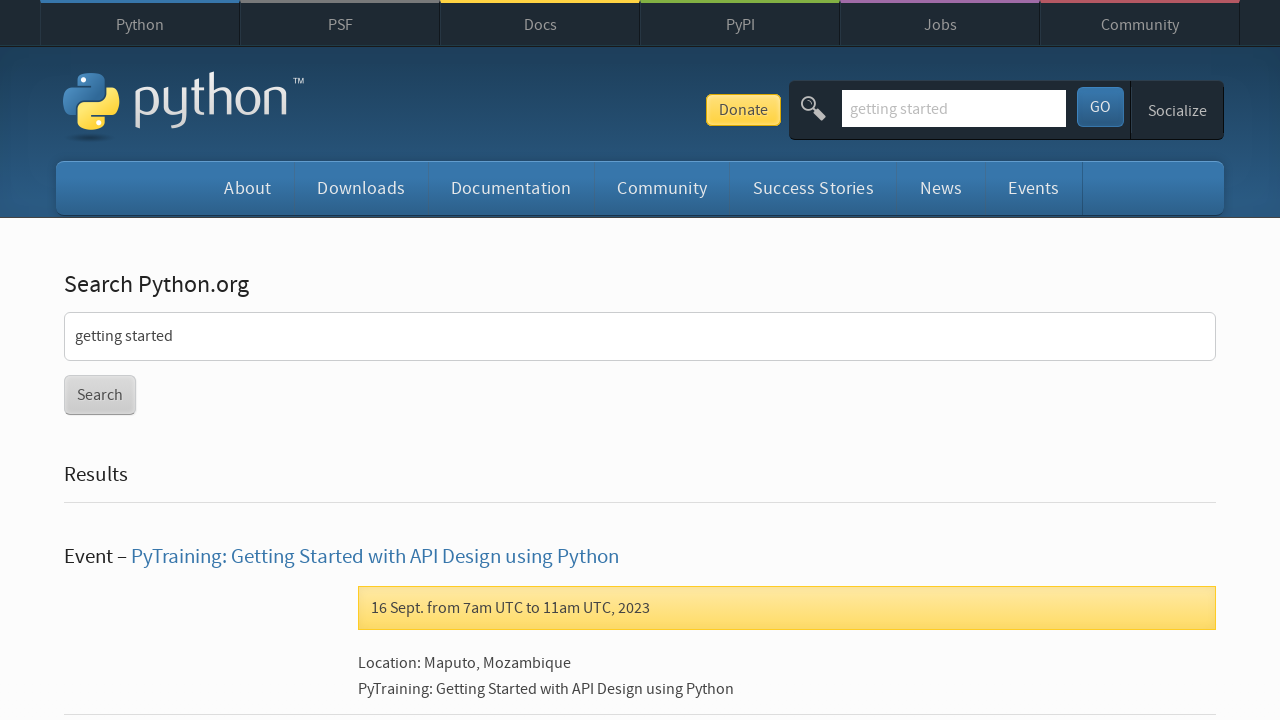

Clicked on 'PyTraining: Getting Started with API Design using Python' result at (375, 557) on text=PyTraining: Getting Started with API Design using Python
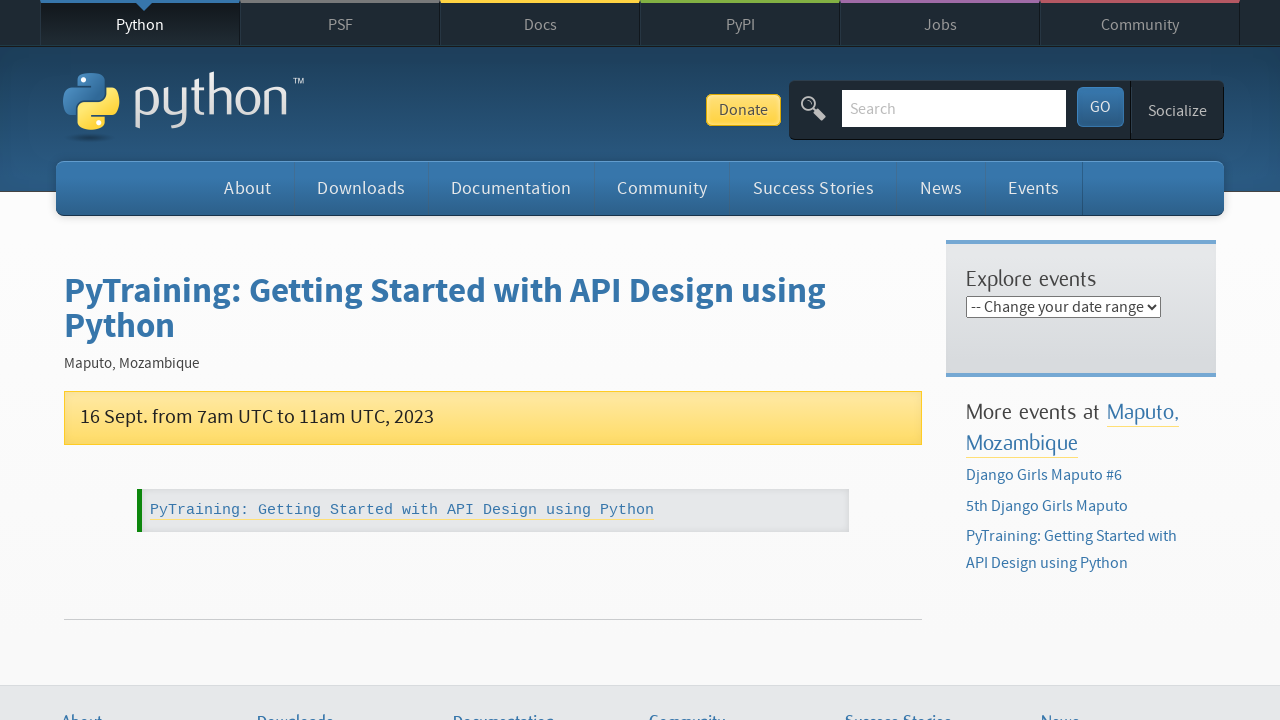

Waited for date element to load
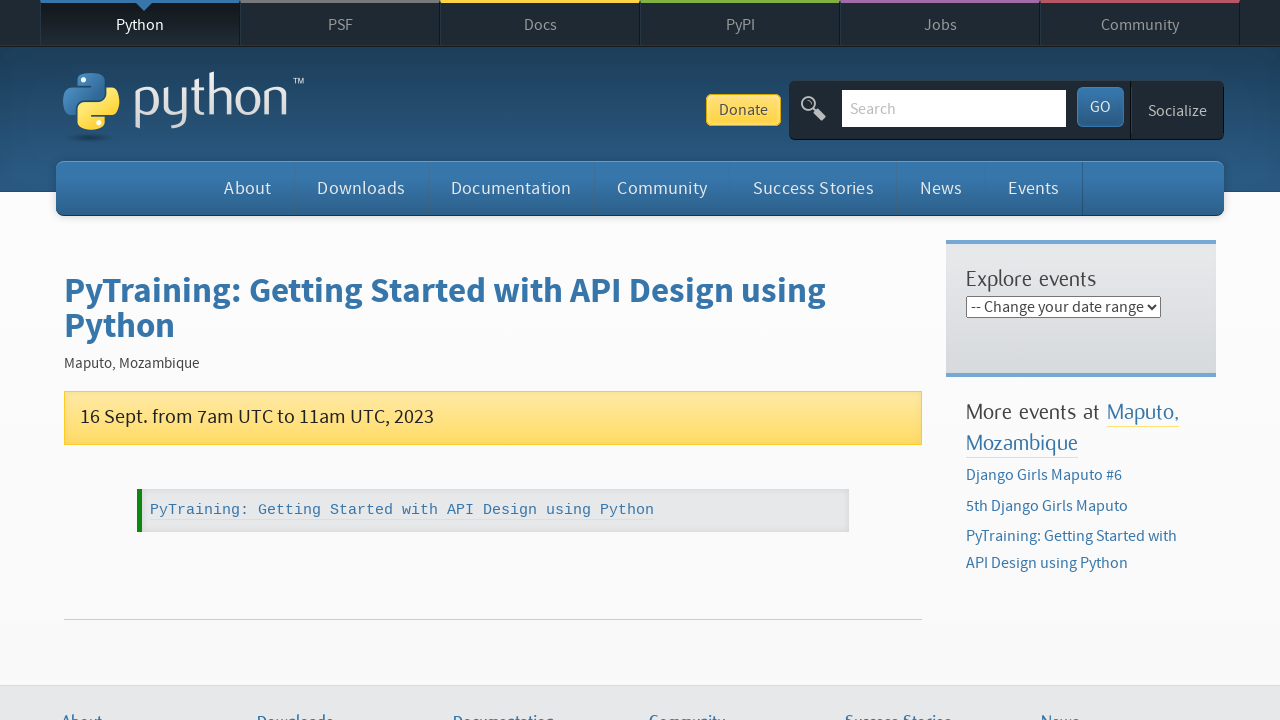

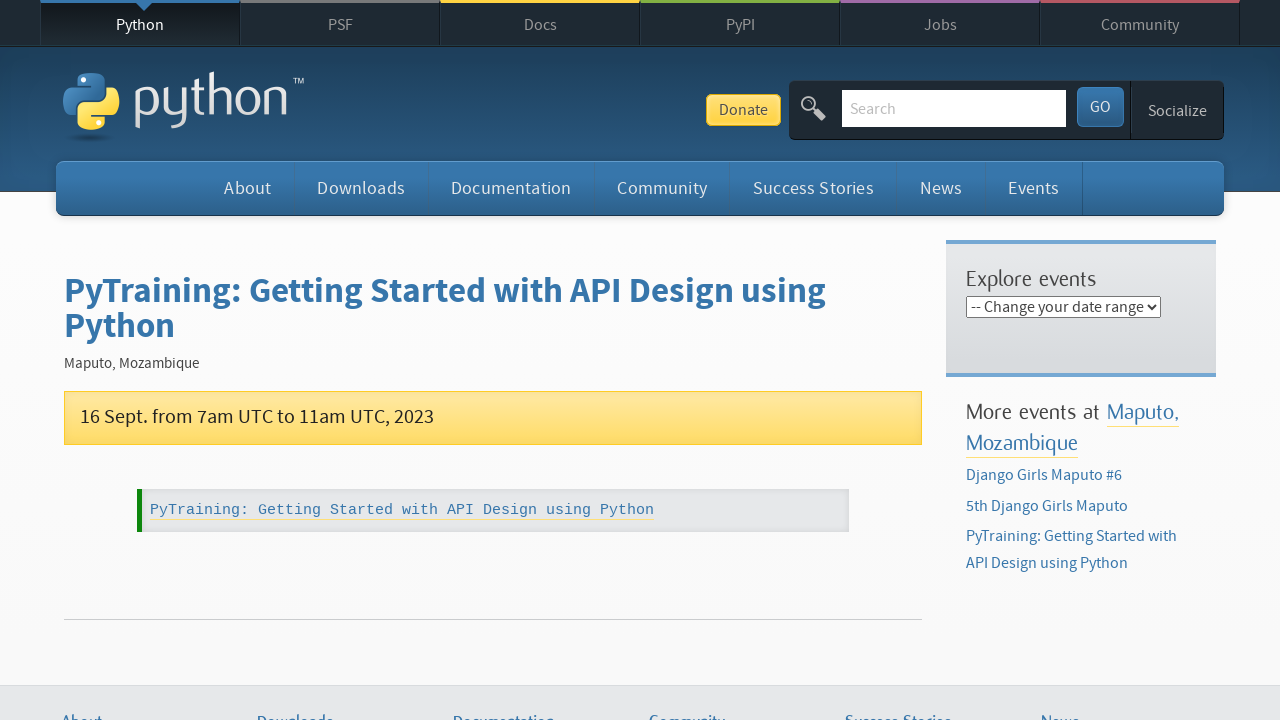